Tests infinite scroll by continuously scrolling down the page using mouse wheel

Starting URL: https://the-internet.herokuapp.com

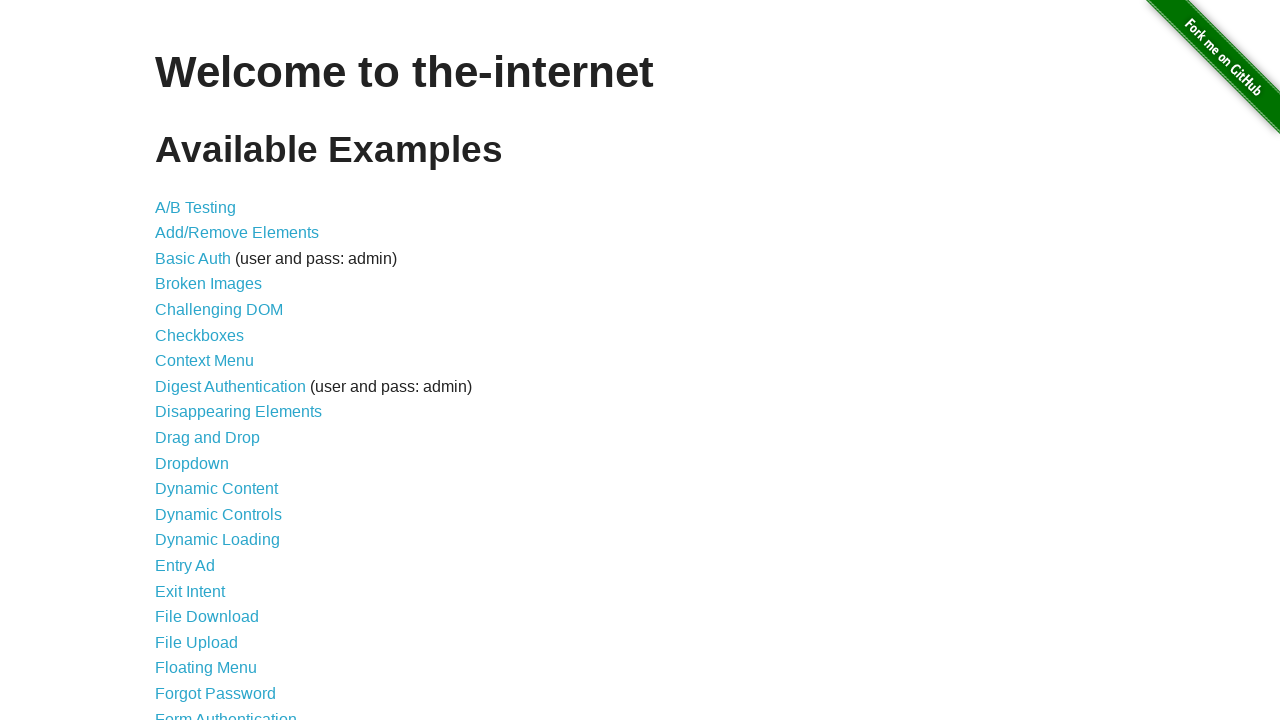

Clicked on Infinite Scroll link at (201, 360) on internal:role=link[name="Infinite Scroll"i]
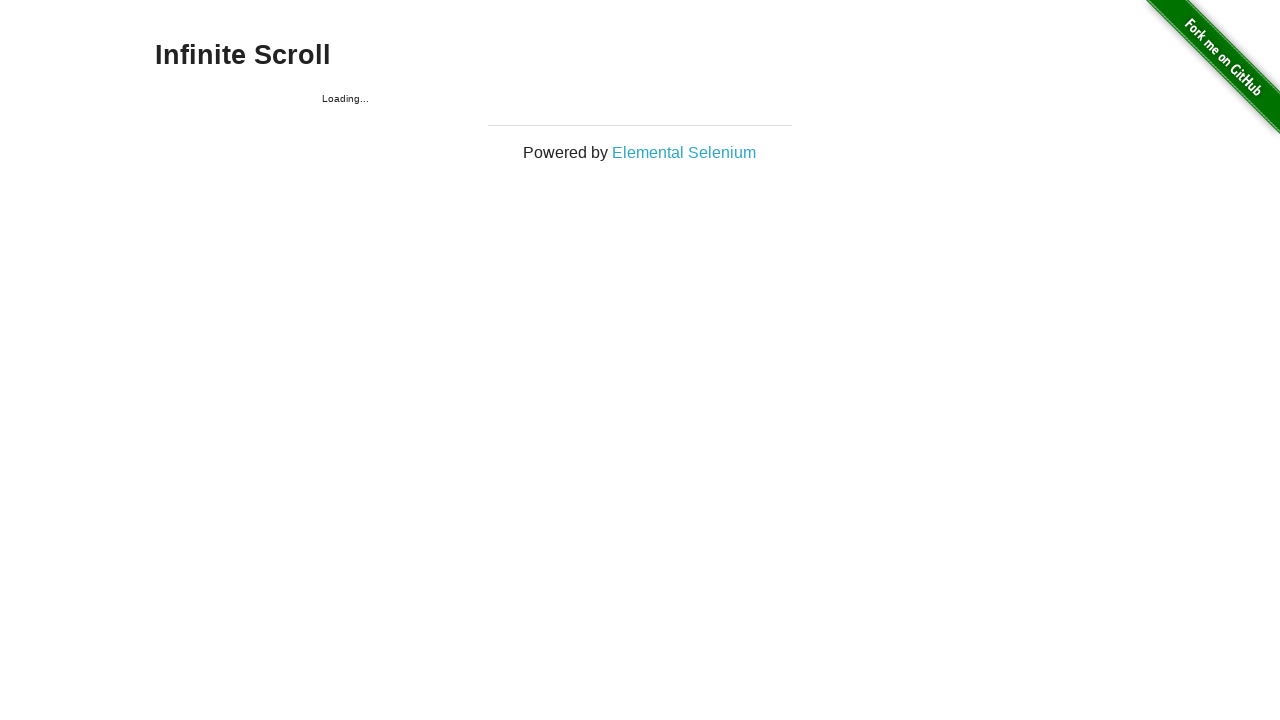

Page load state completed
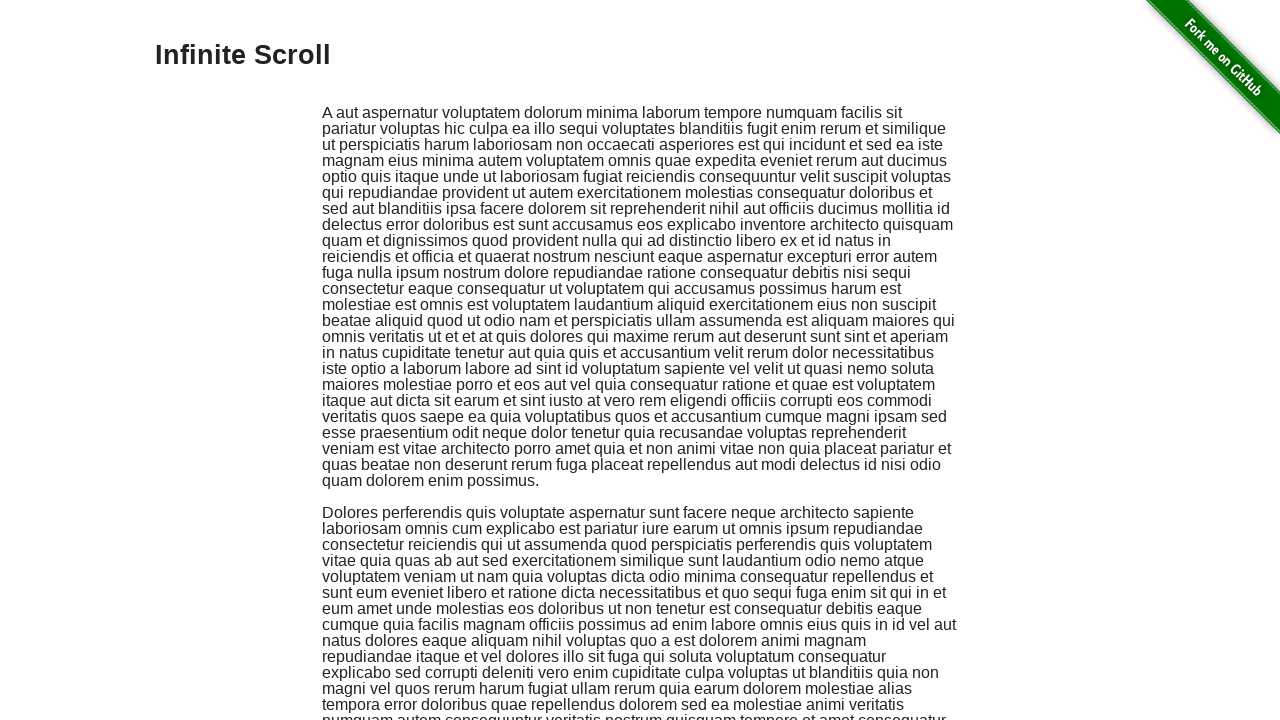

Infinite Scroll page header is visible
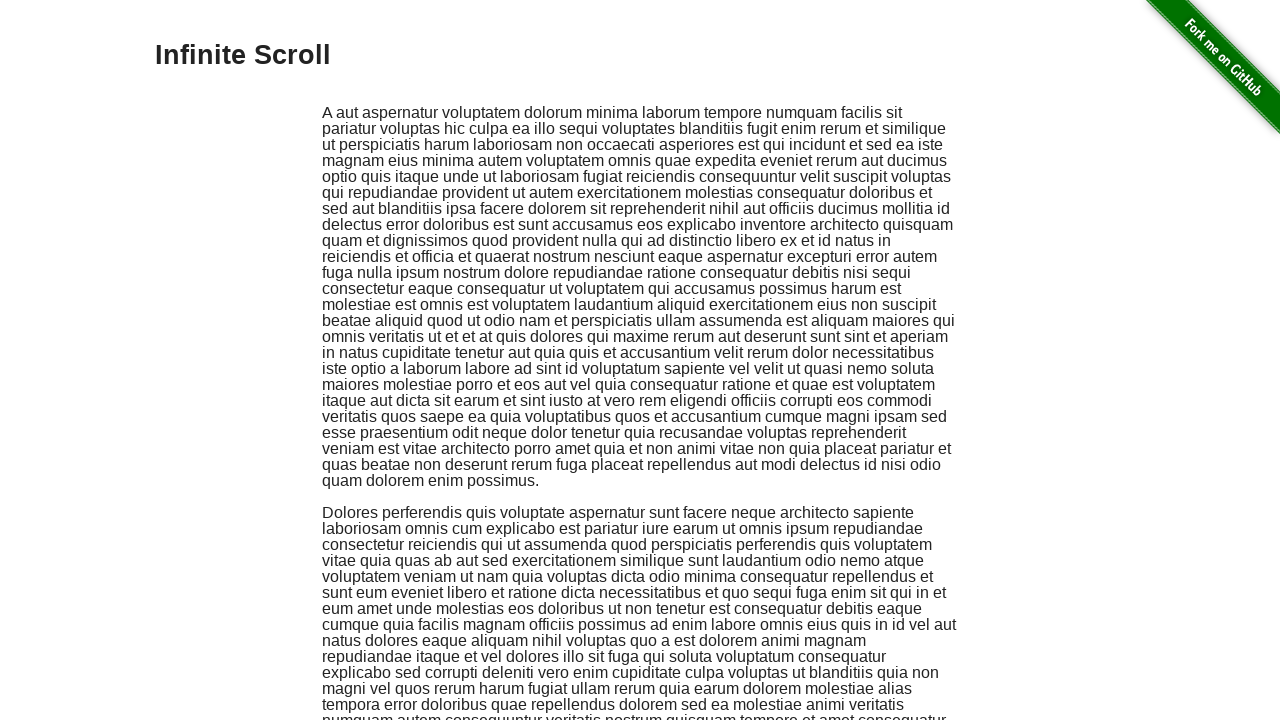

Hovered over page header at (640, 56) on xpath=//h3[text()='Infinite Scroll']
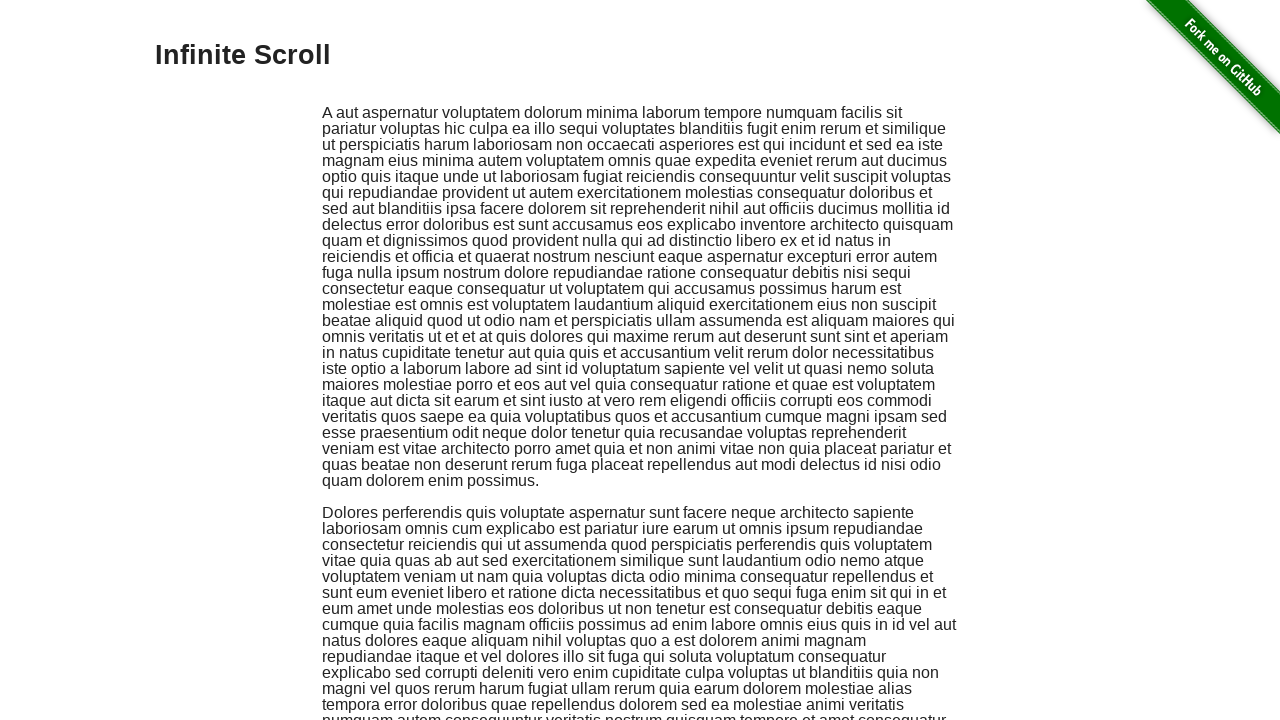

Scrolled down using mouse wheel (iteration 1 of 5)
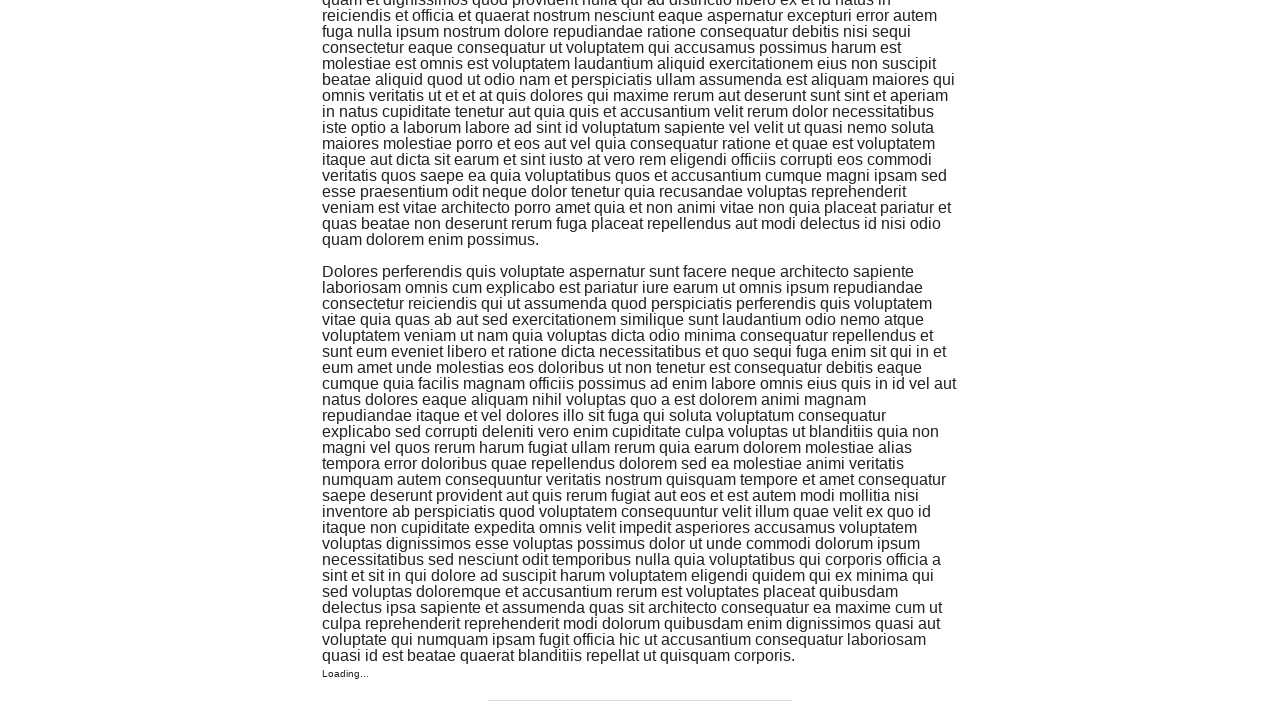

Waited 1 second for content to load
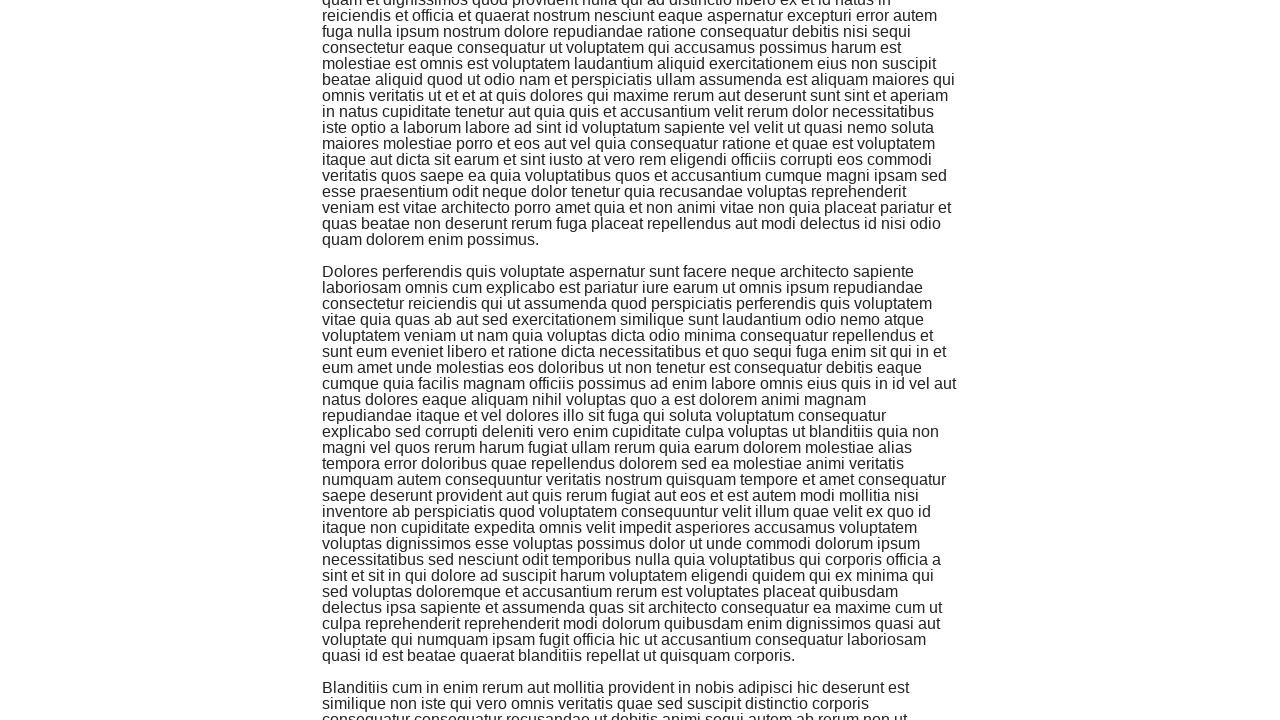

Scrolled down using mouse wheel (iteration 2 of 5)
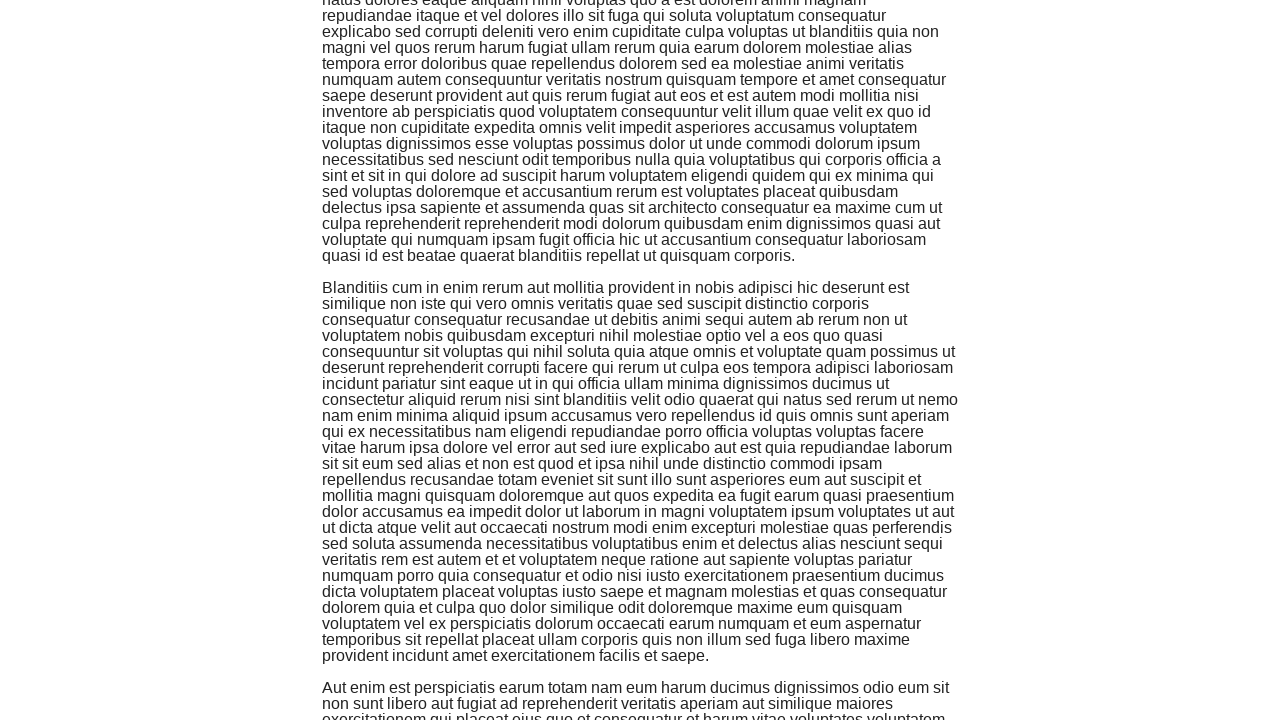

Waited 1 second for content to load
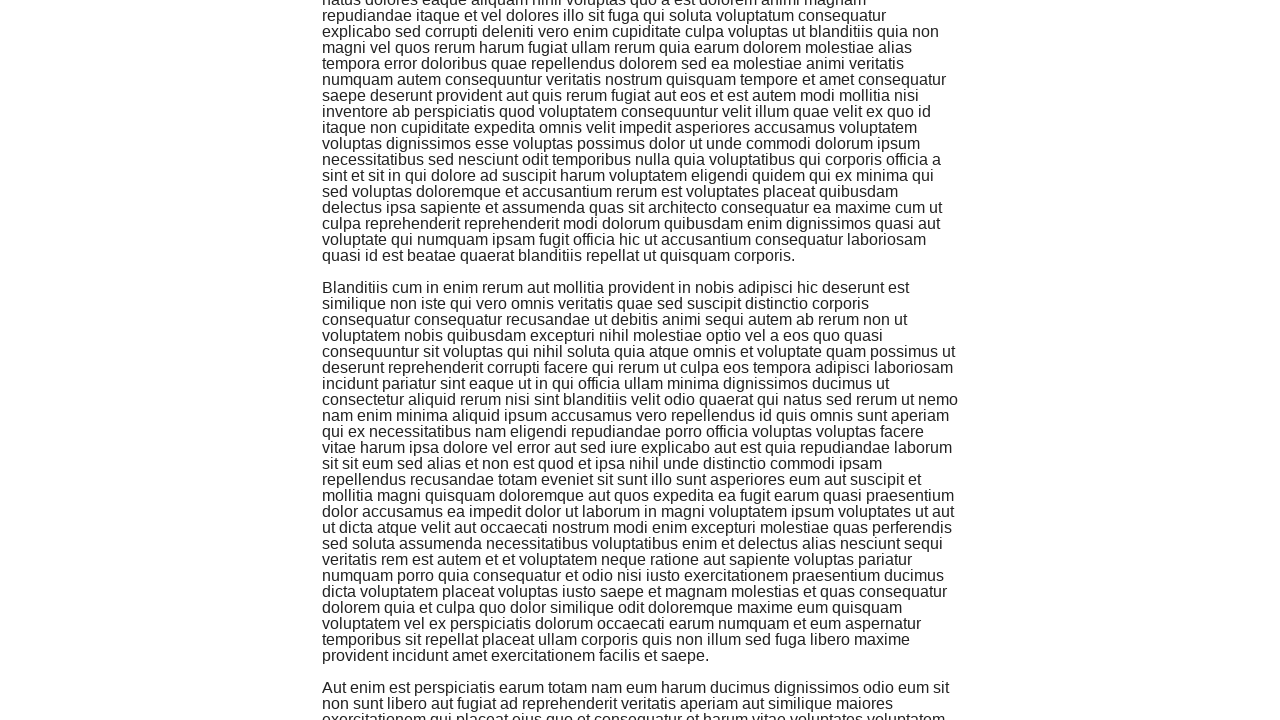

Scrolled down using mouse wheel (iteration 3 of 5)
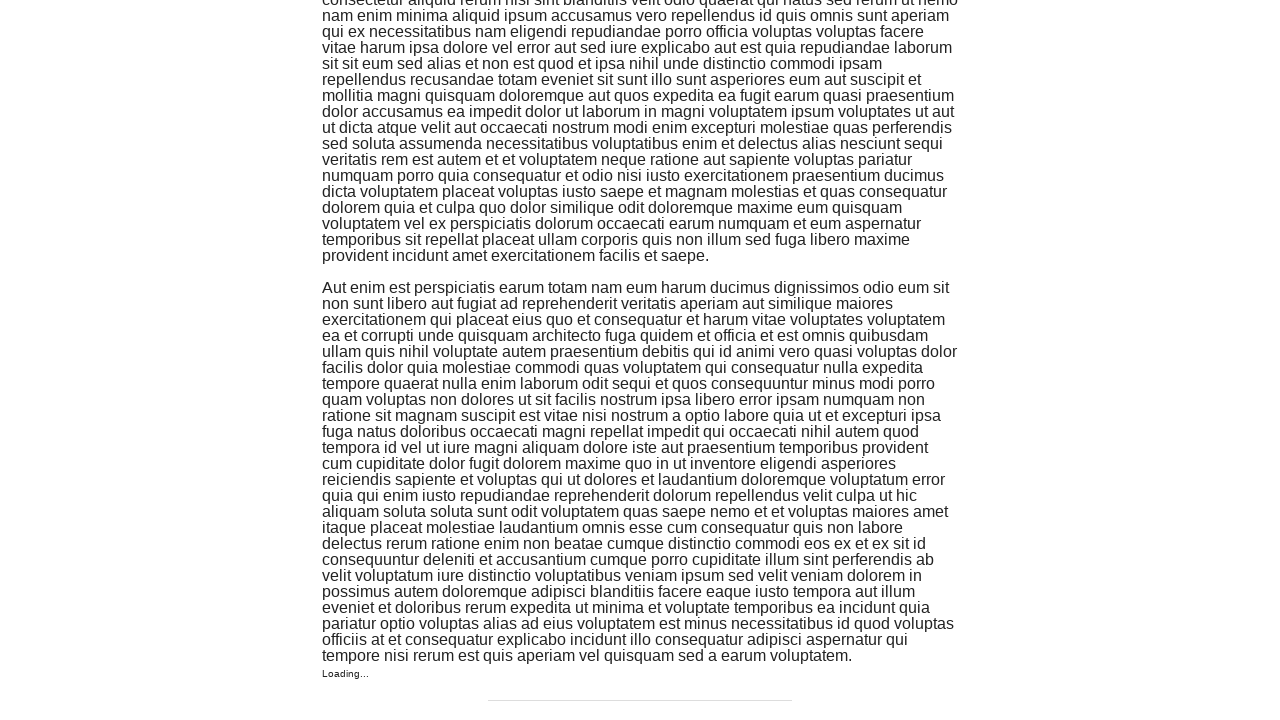

Waited 1 second for content to load
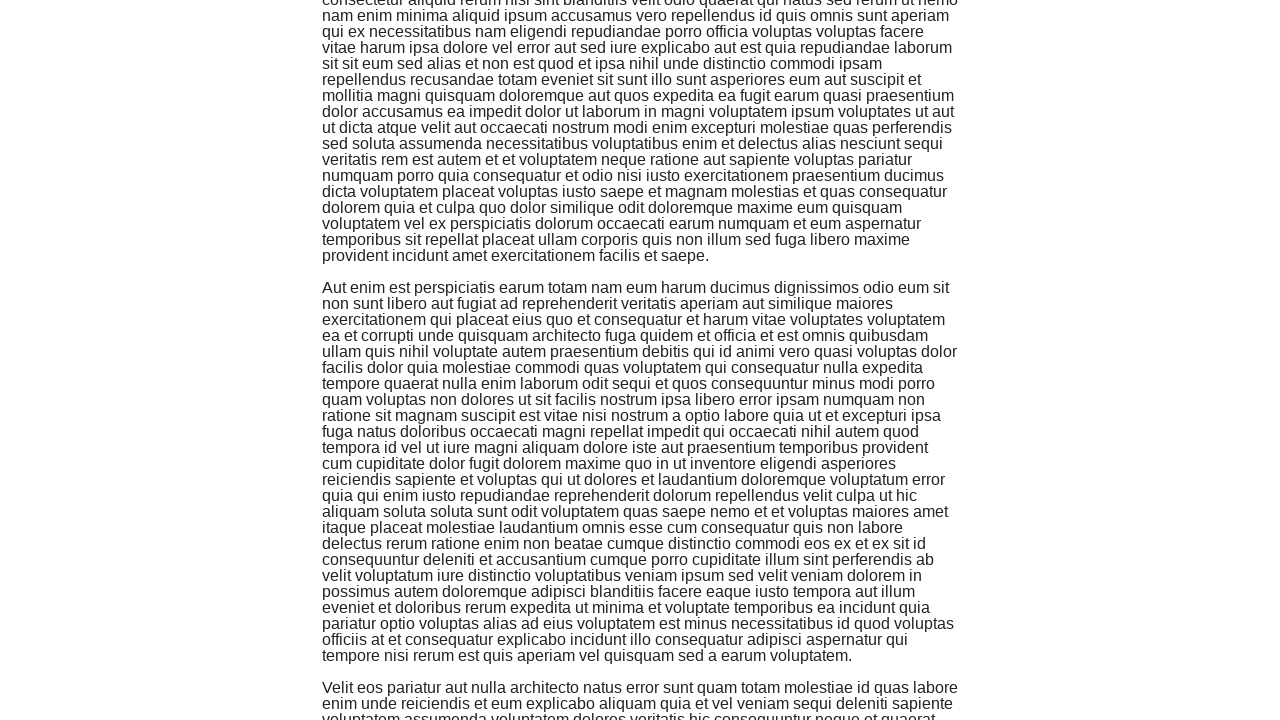

Scrolled down using mouse wheel (iteration 4 of 5)
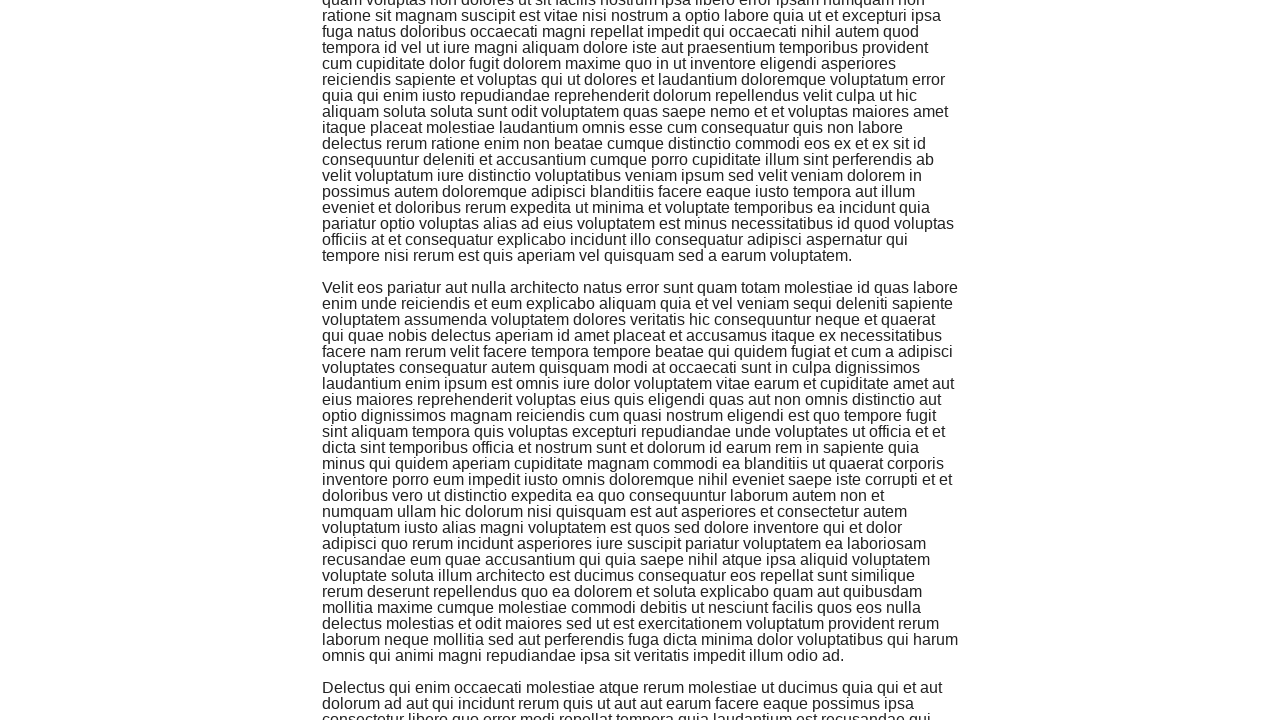

Waited 1 second for content to load
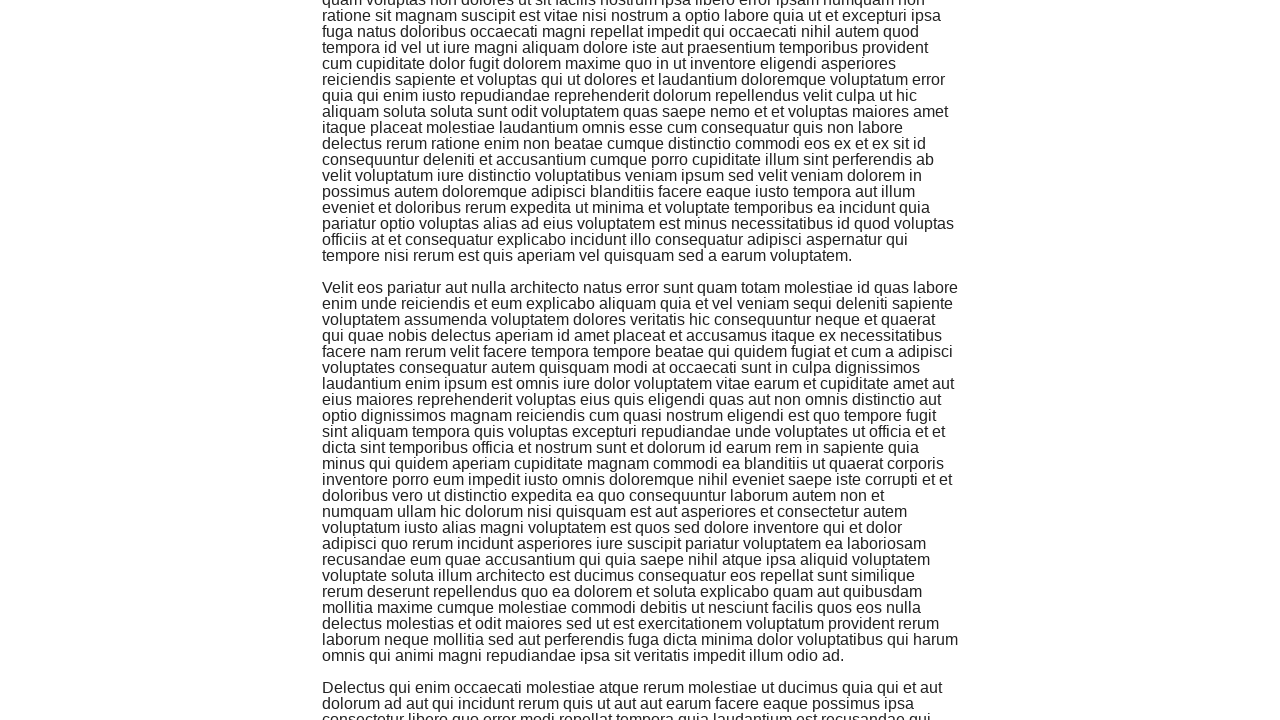

Scrolled down using mouse wheel (iteration 5 of 5)
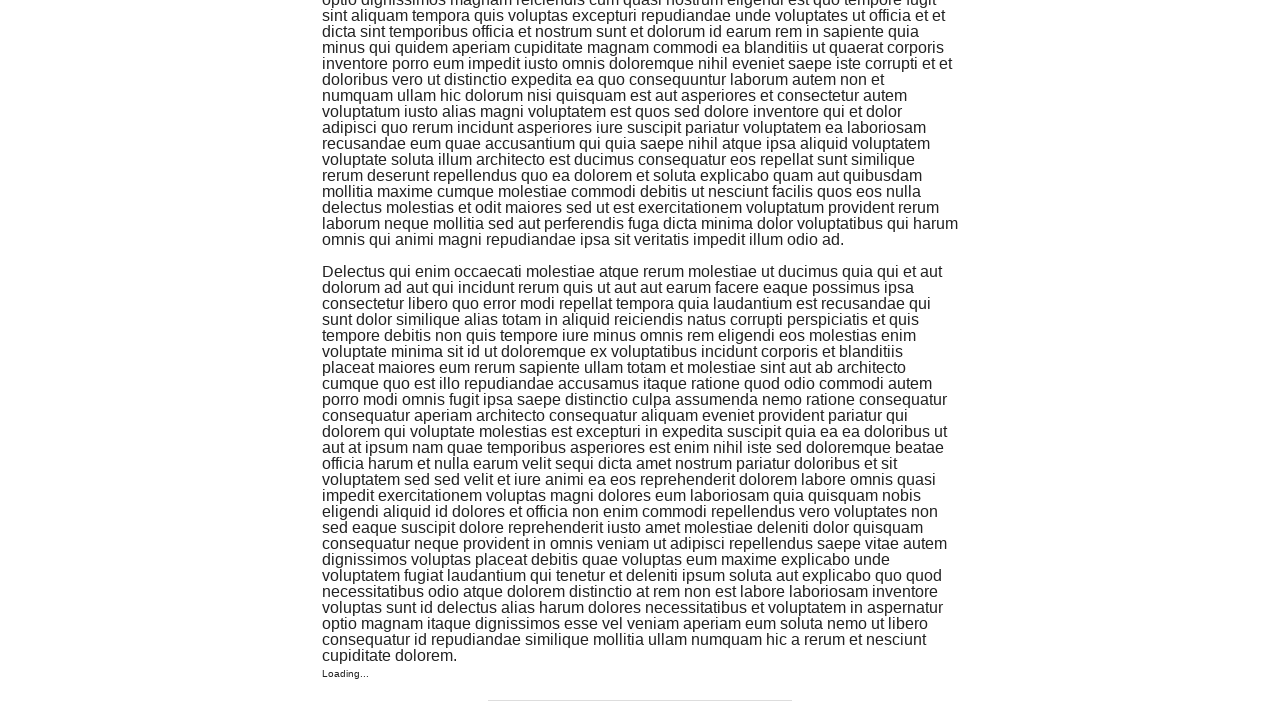

Waited 1 second for content to load
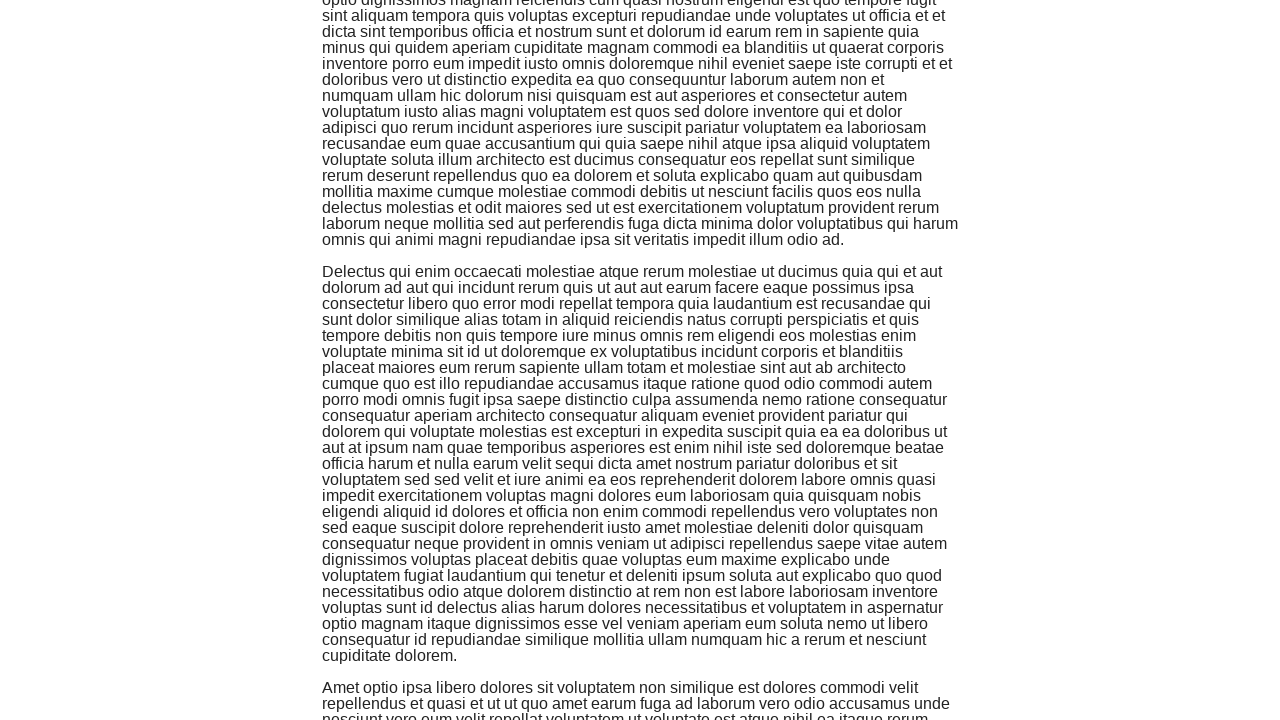

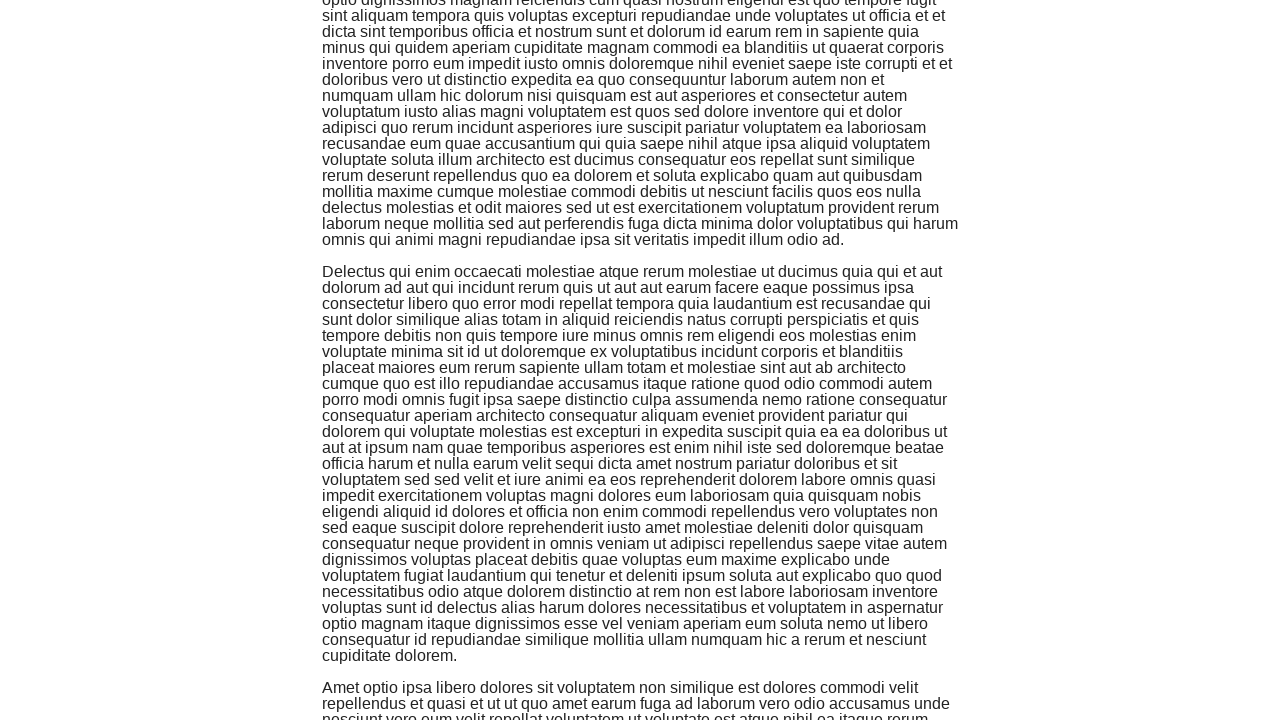